Tests the text box form validation by entering an invalid email format and verifying that the email field displays an error state after submission.

Starting URL: https://demoqa.com/text-box

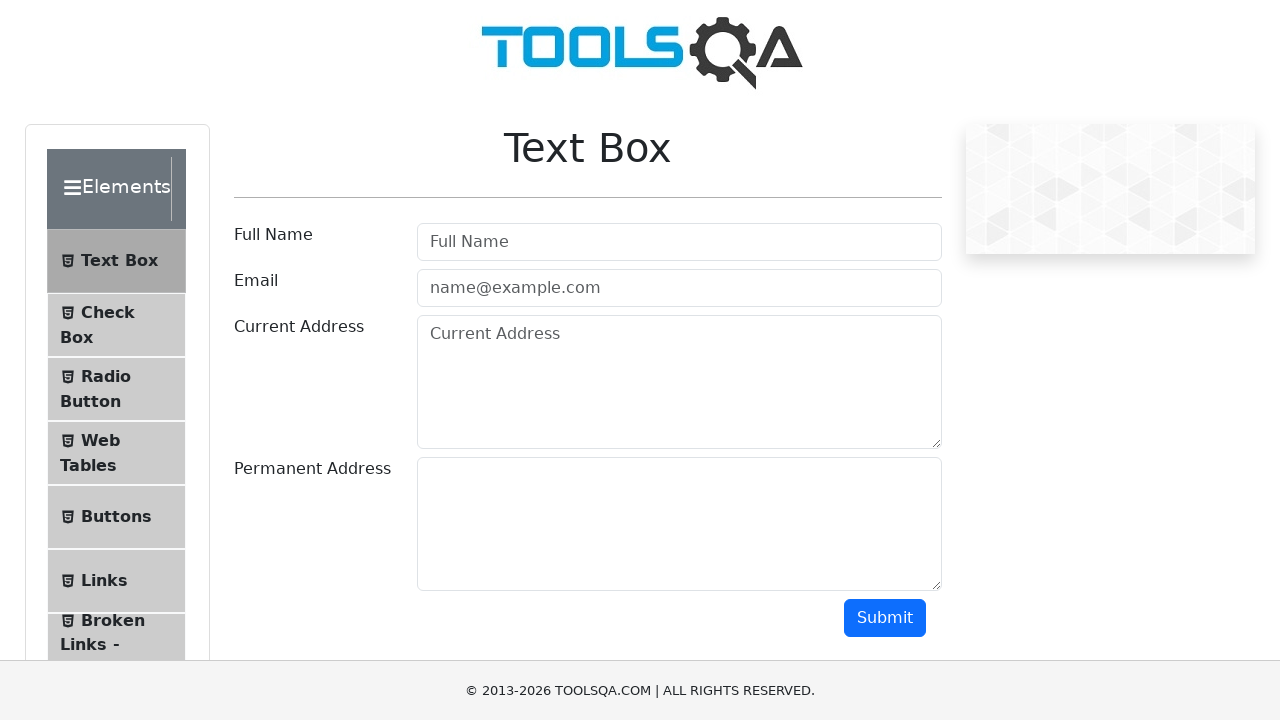

Filled full name field with 'Jonas Jonaitis' on #userName
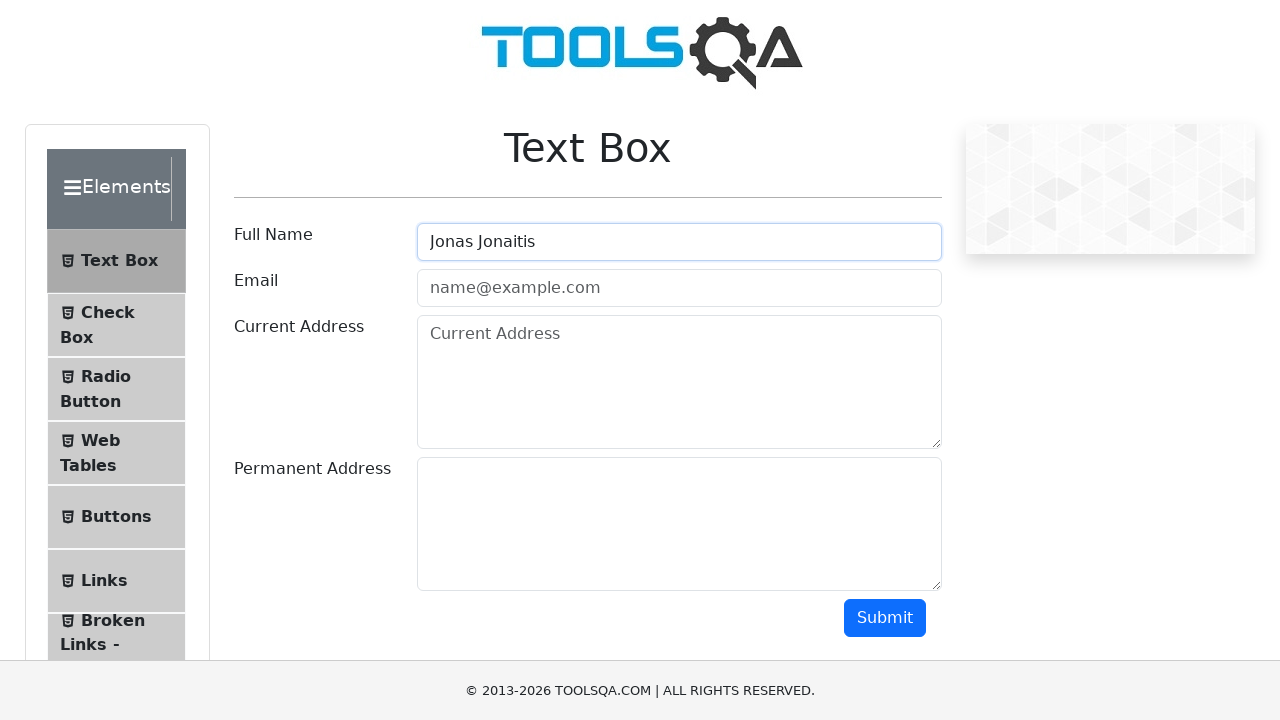

Filled email field with invalid email format 'invalid_email' on #userEmail
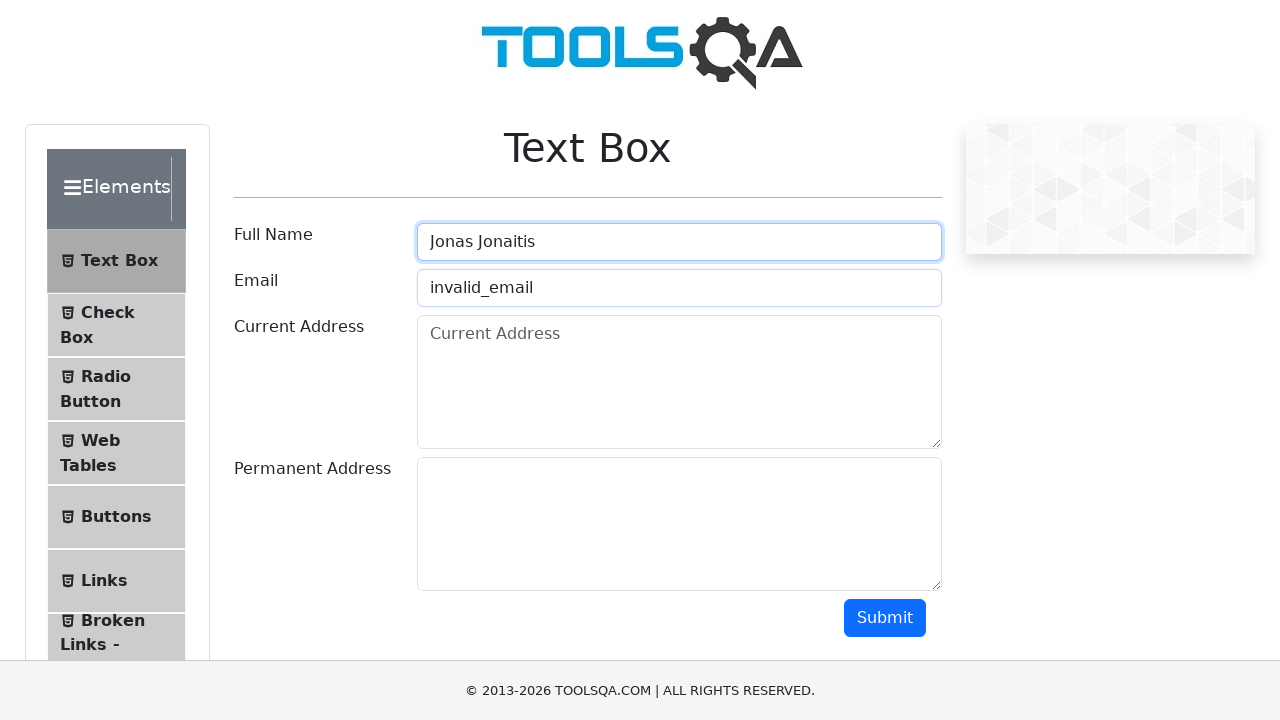

Filled current address field with 'Karklu g. 5-5, Karklenai, Lietuva' on #currentAddress
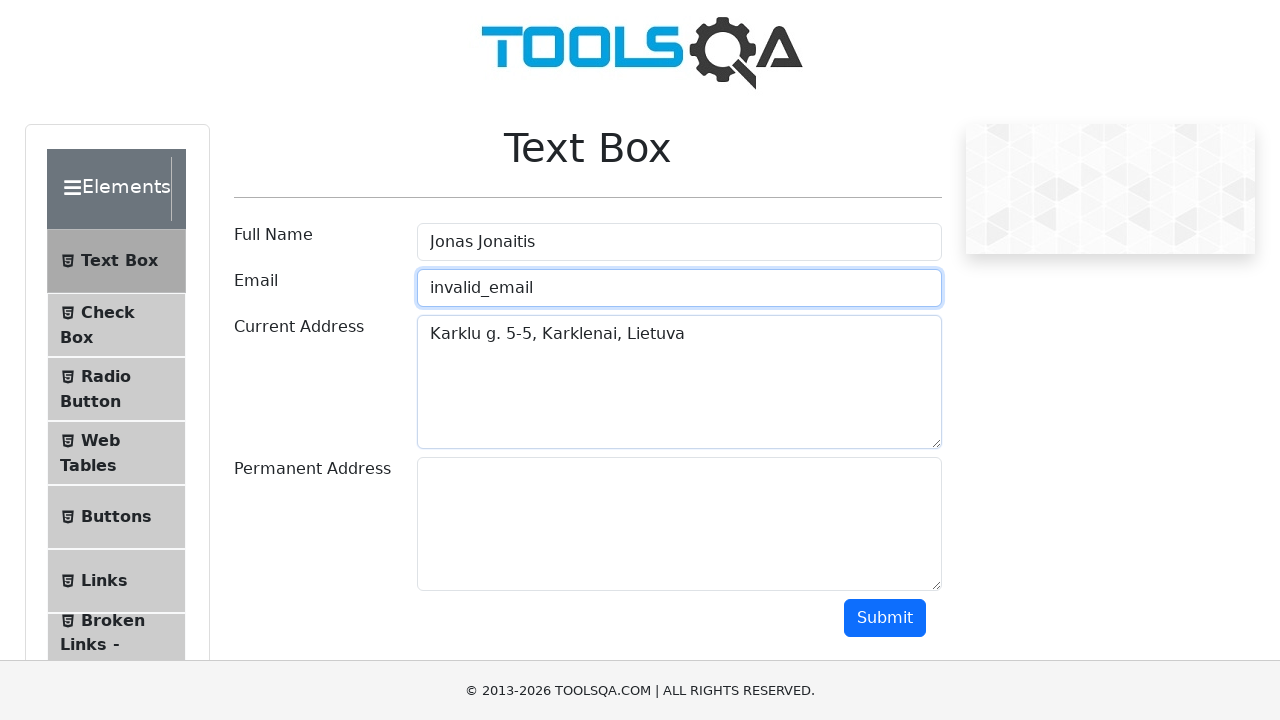

Filled permanent address field with 'Varpu g. 15-1, Varniai, Lietuva' on #permanentAddress
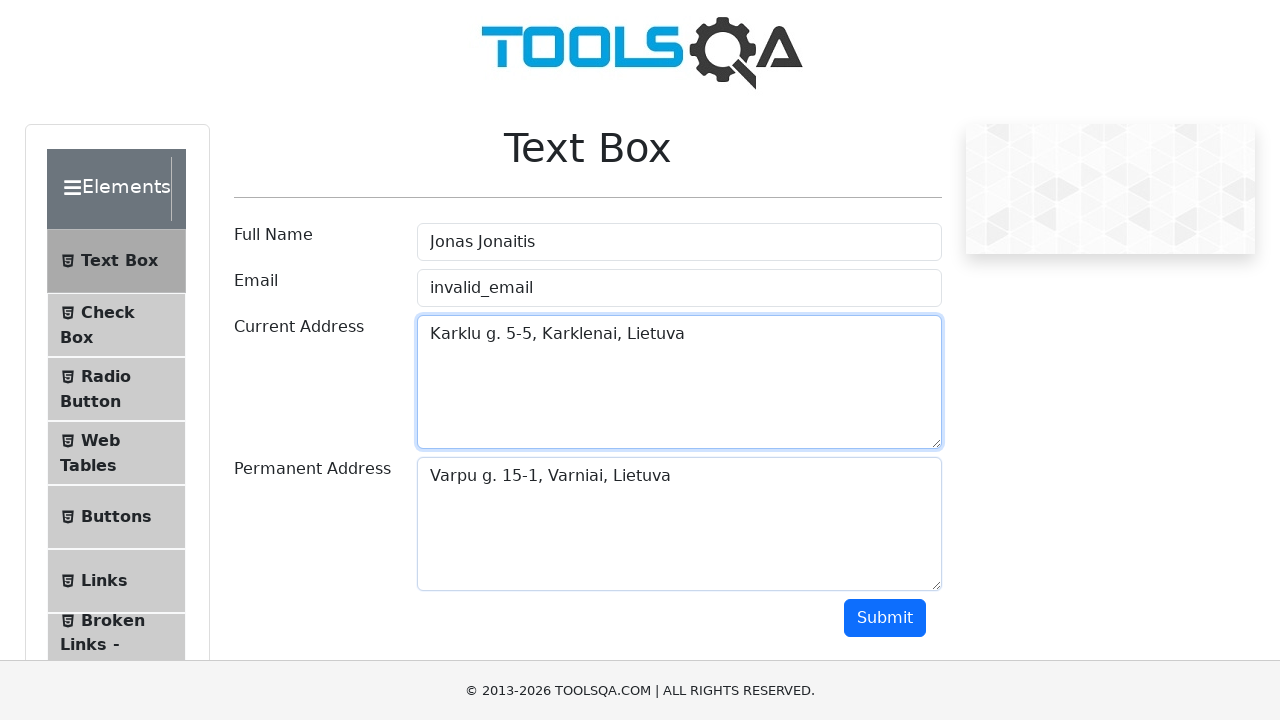

Clicked submit button to submit the form at (885, 618) on #submit
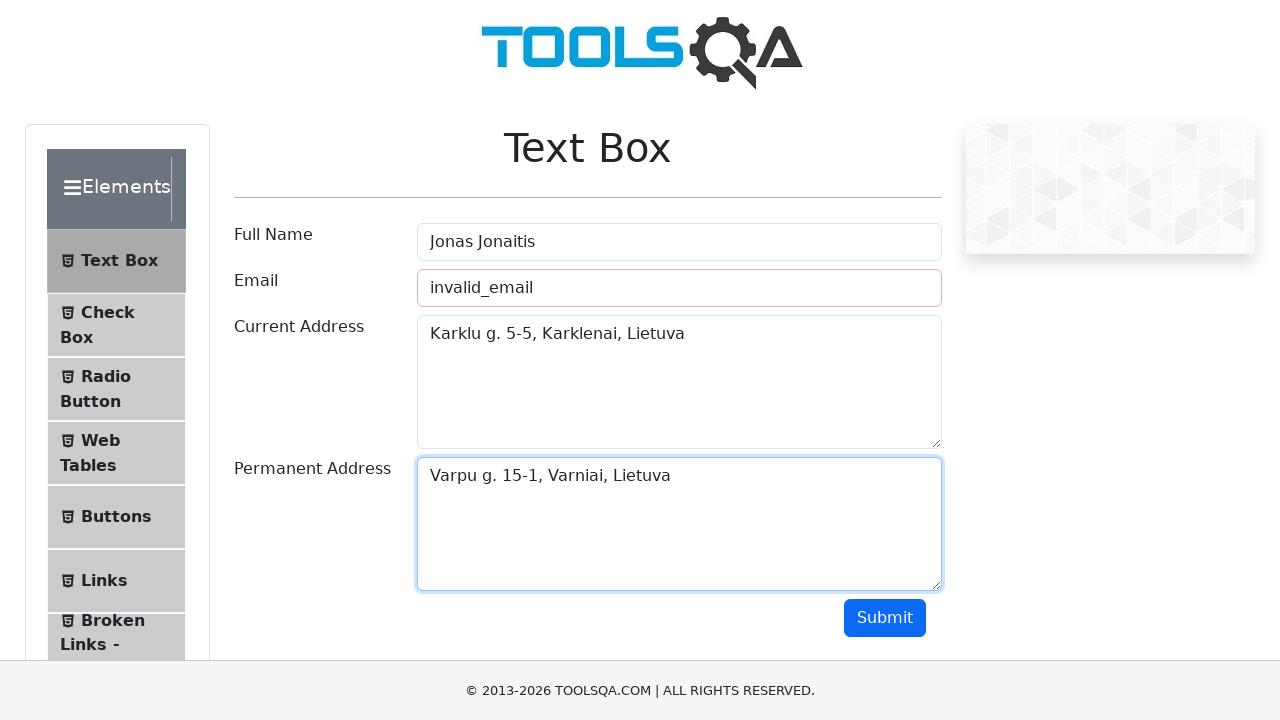

Email field displayed error state after form submission with invalid email
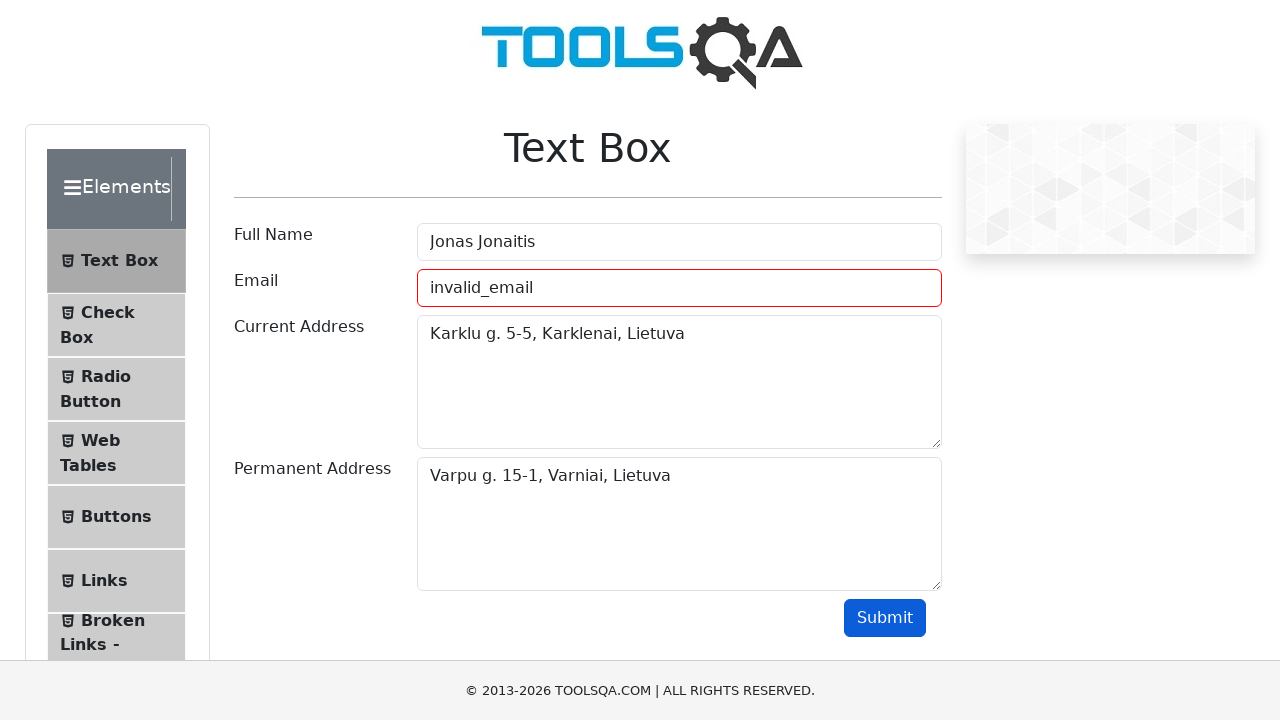

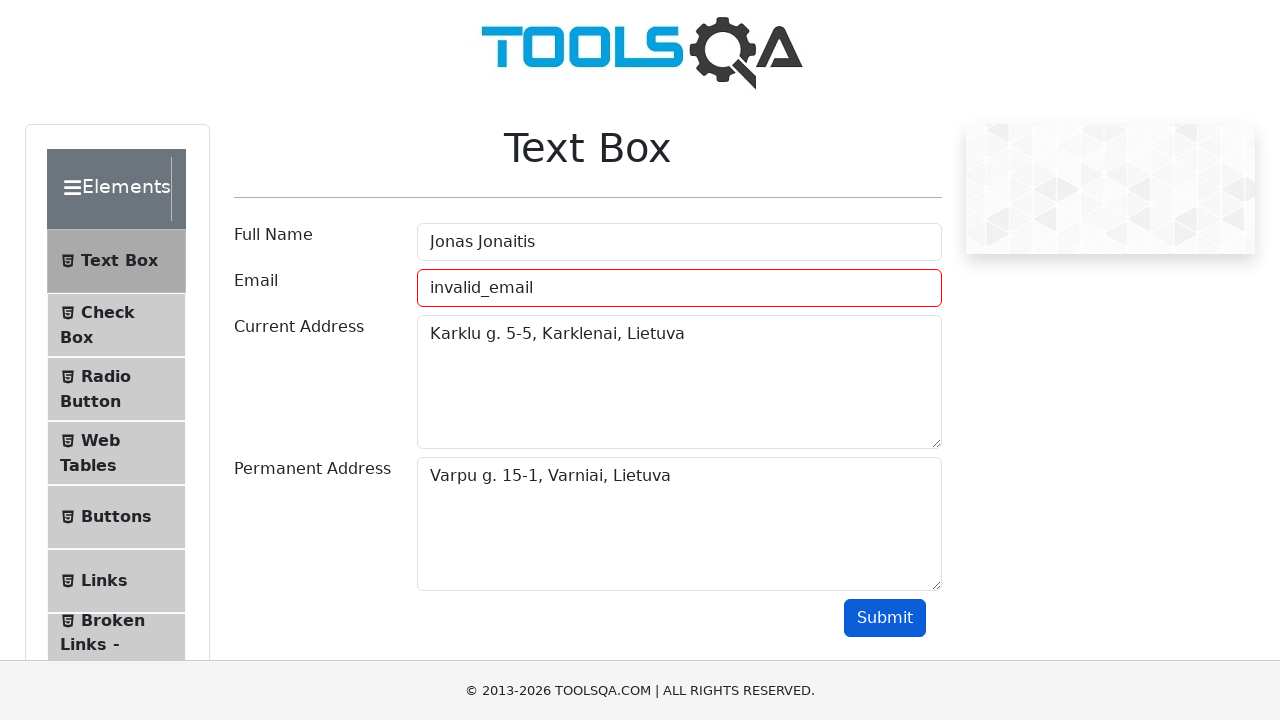